Verifies that the OrangeHRM demo page loads correctly by checking the page title and URL match expected values.

Starting URL: https://opensource-demo.orangehrmlive.com/

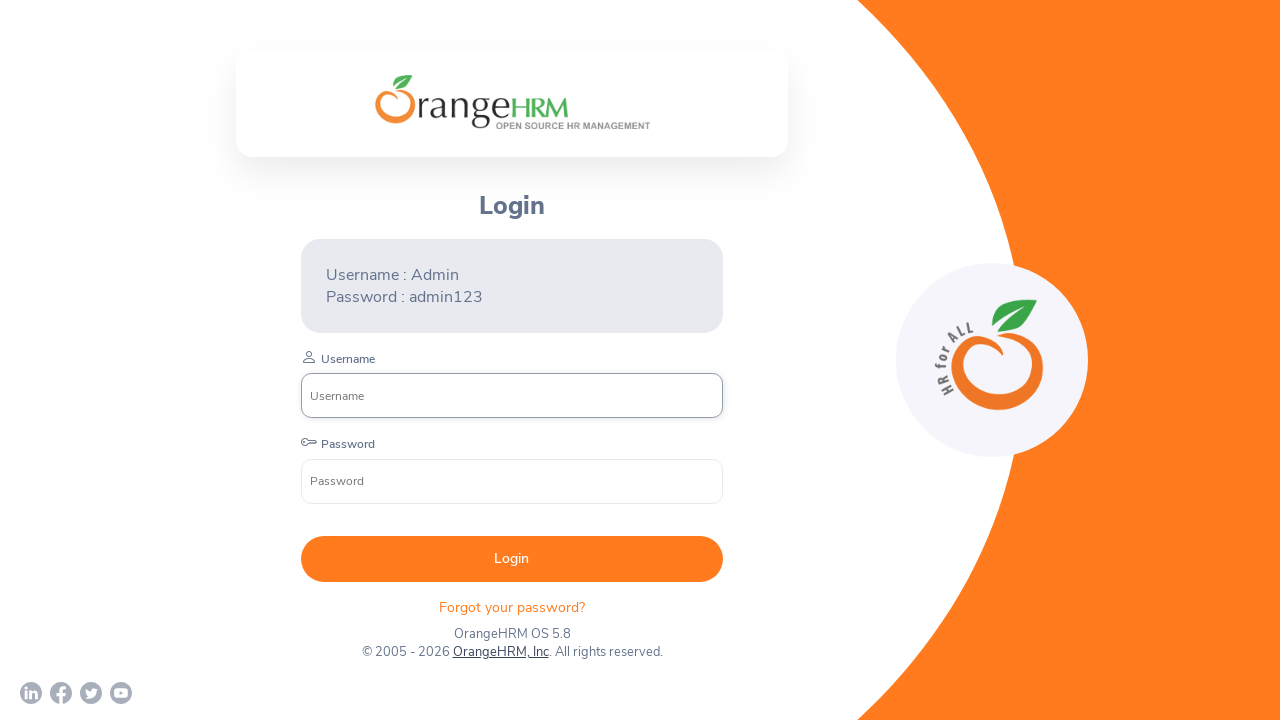

Waited for page to load completely (networkidle state)
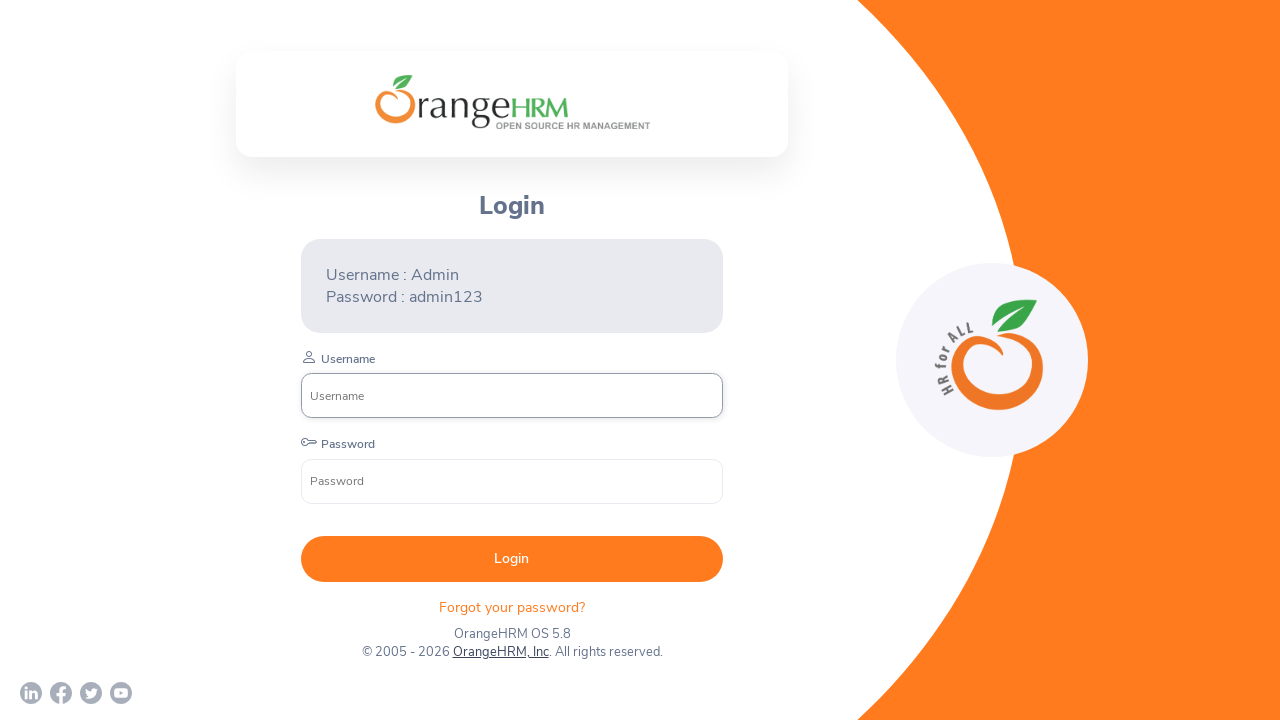

Retrieved page title
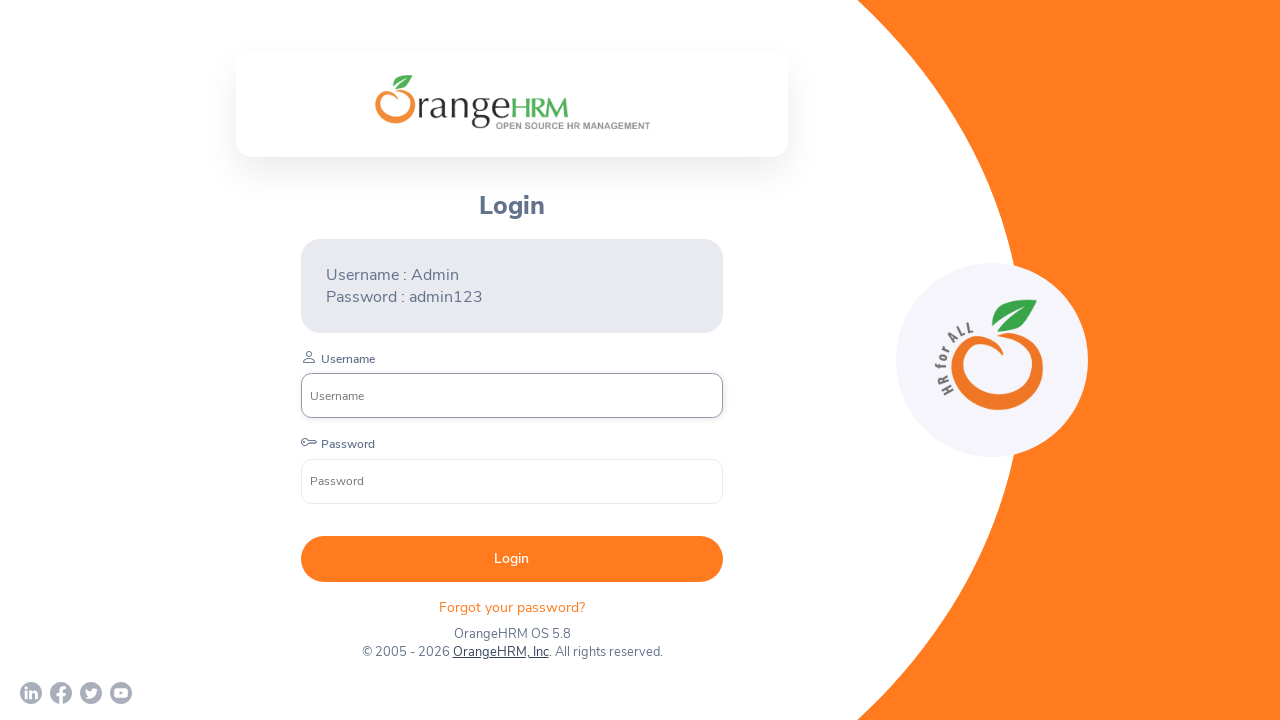

Verified page title contains 'OrangeHRM': True
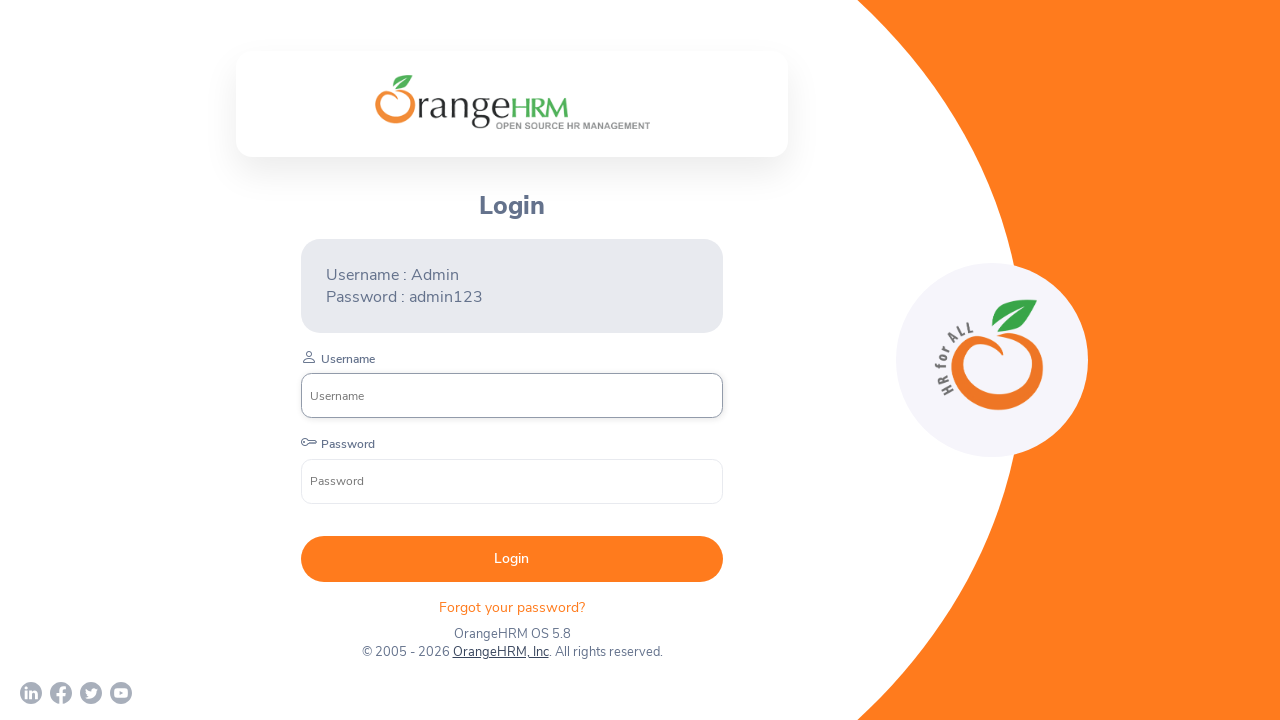

Retrieved current URL
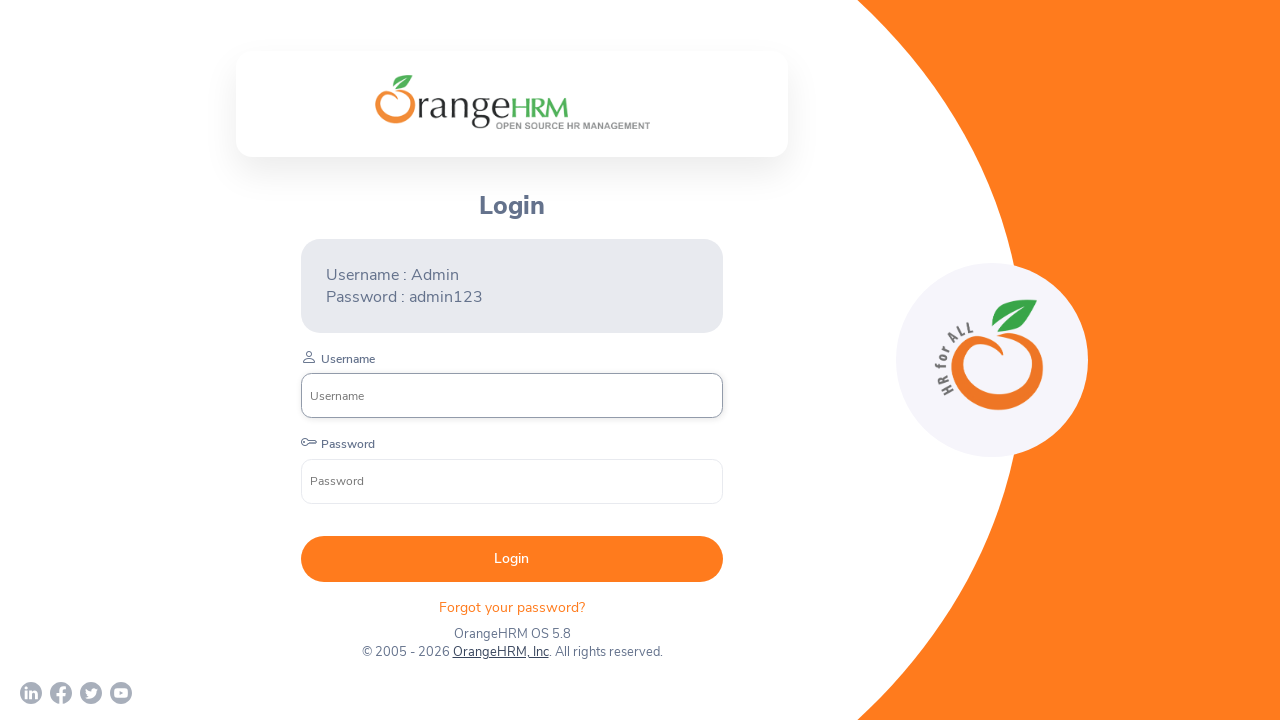

Verified URL matches expected login page: True
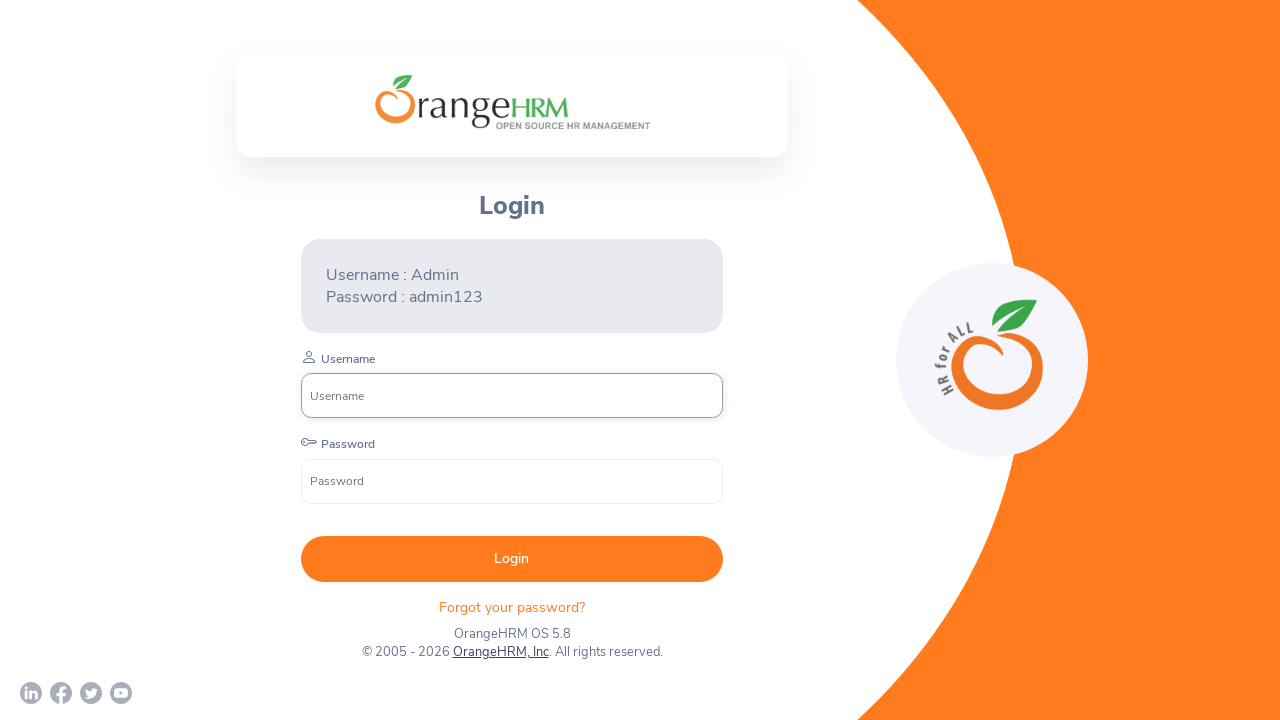

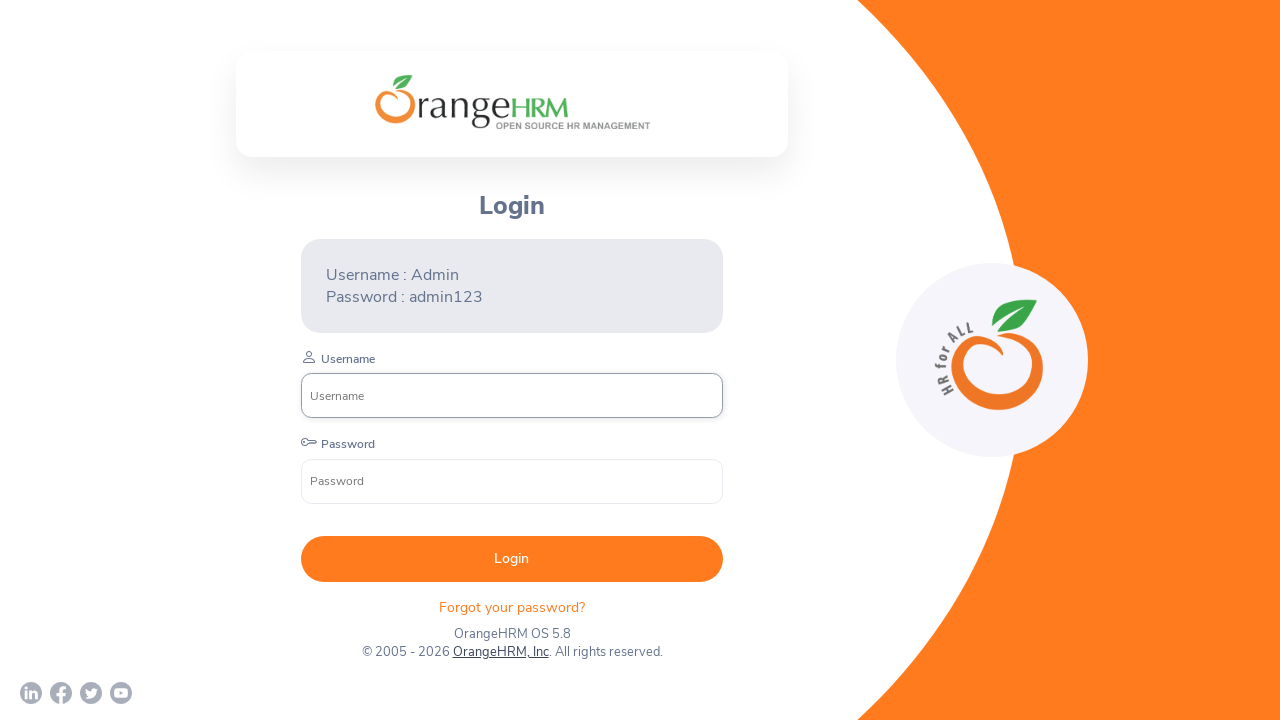